Navigates to a test form page and interacts with the first name input field

Starting URL: http://only-testing-blog.blogspot.com/2013/11/new-test.html

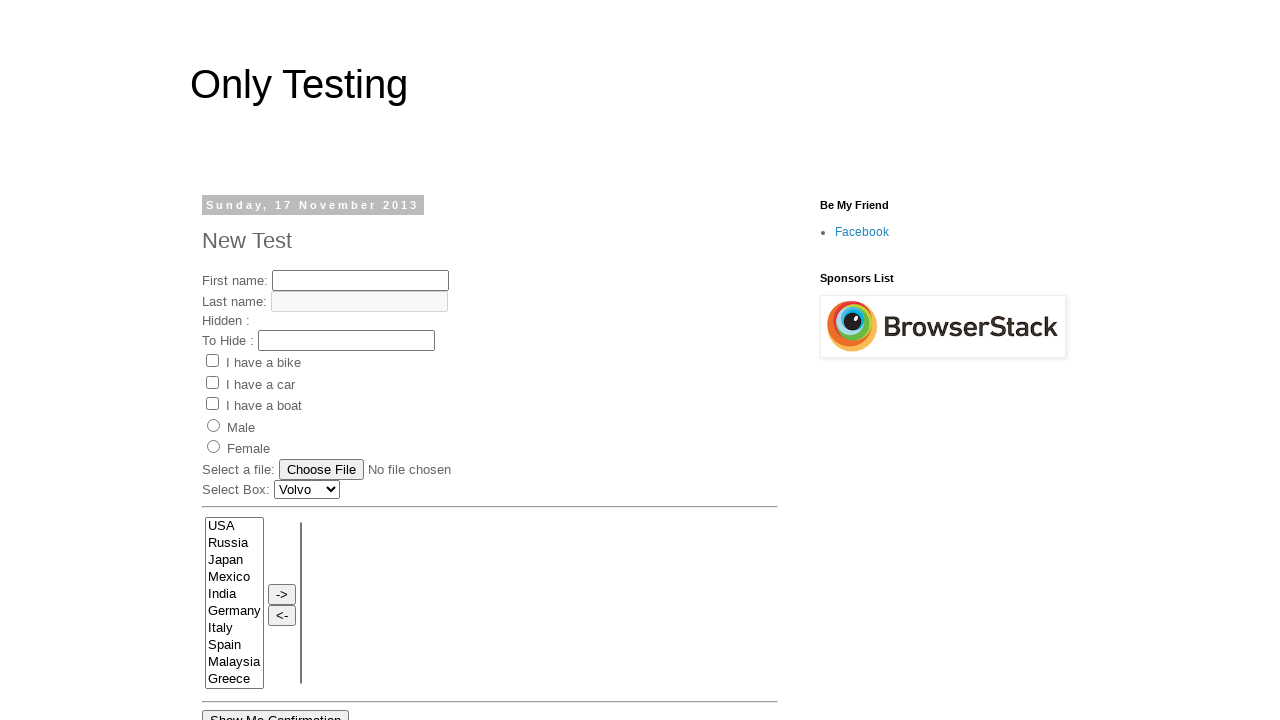

Waited for first name input field to load
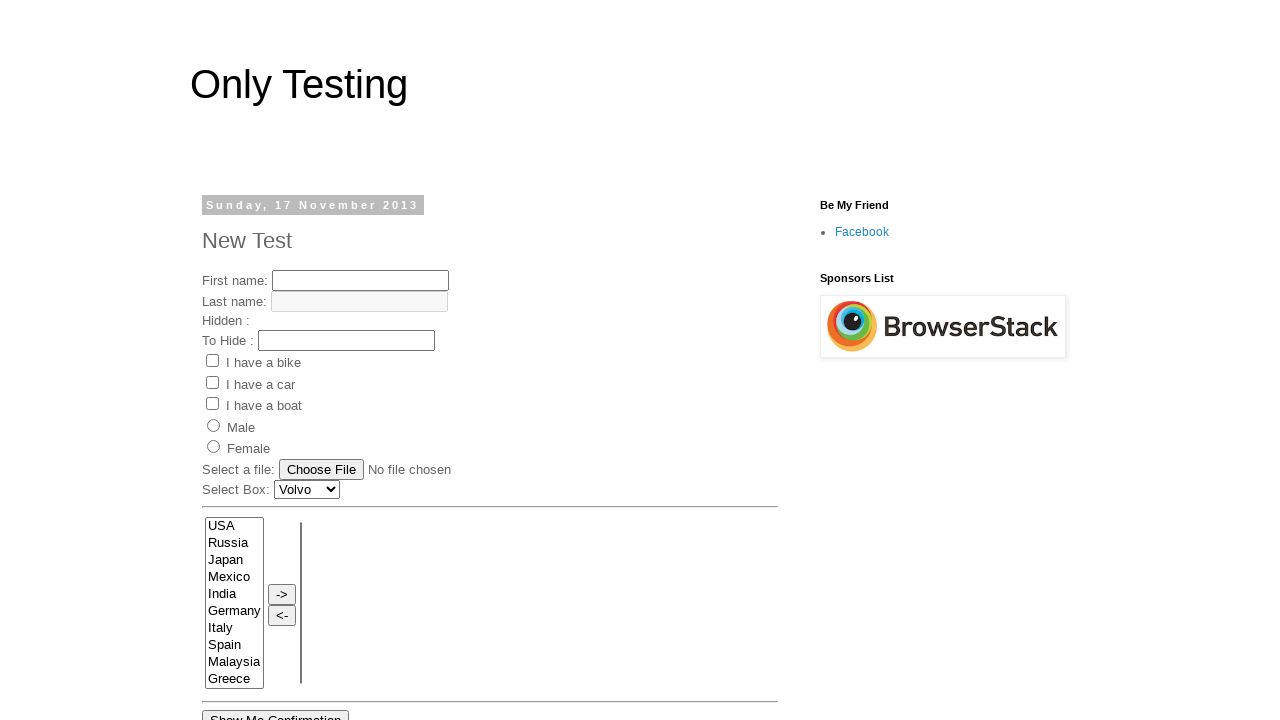

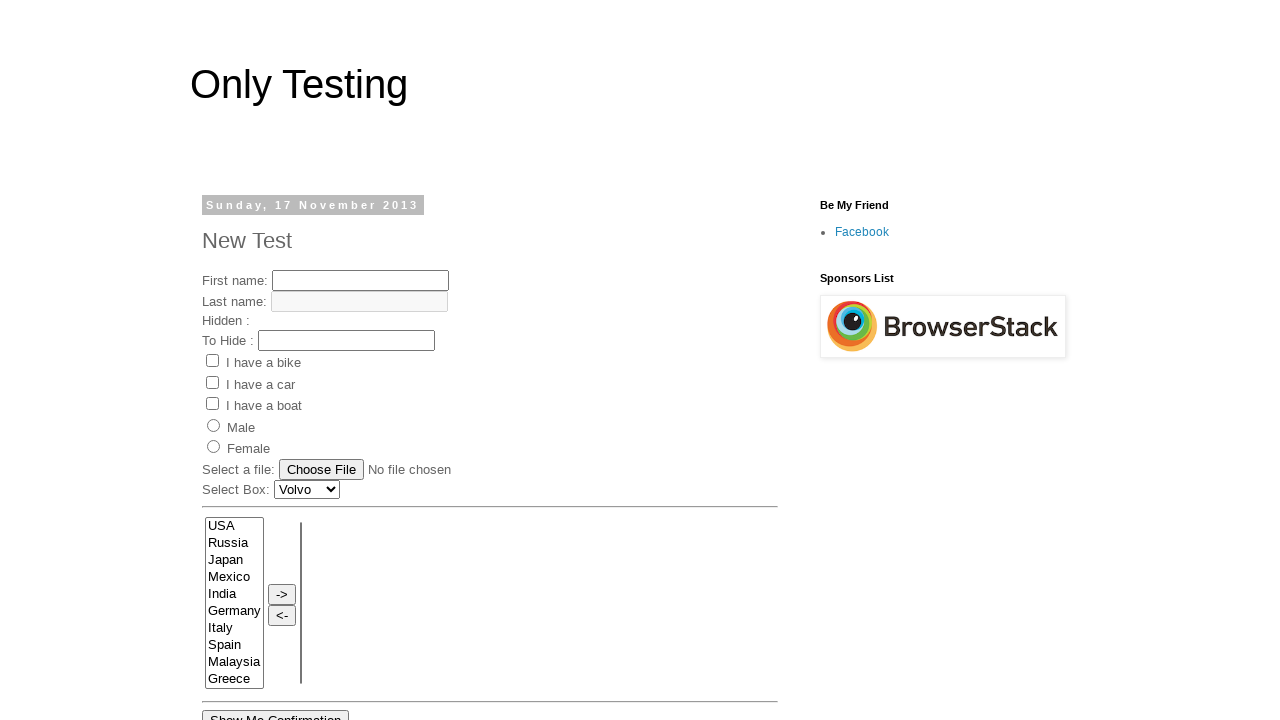